Tests an HTML forms page by locating two groups of radio buttons by their name attributes and verifying they are present on the page.

Starting URL: http://echoecho.com/htmlforms10.htm

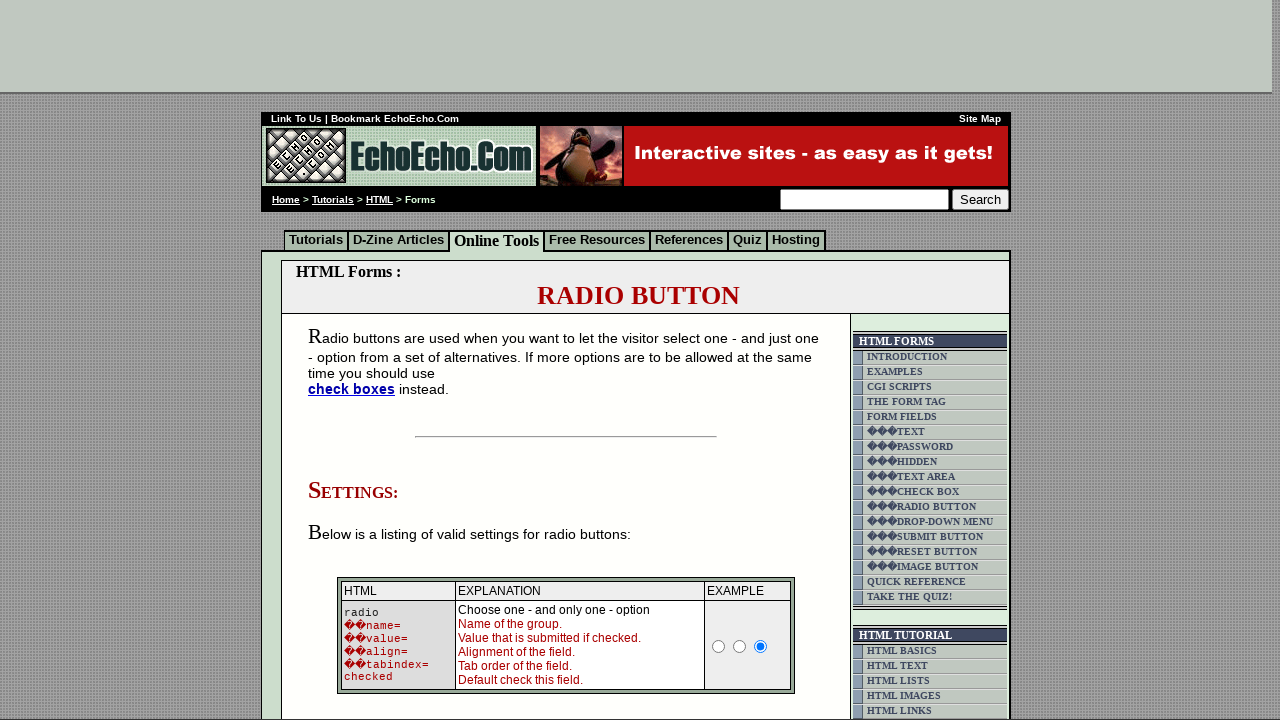

Navigated to HTML forms test page
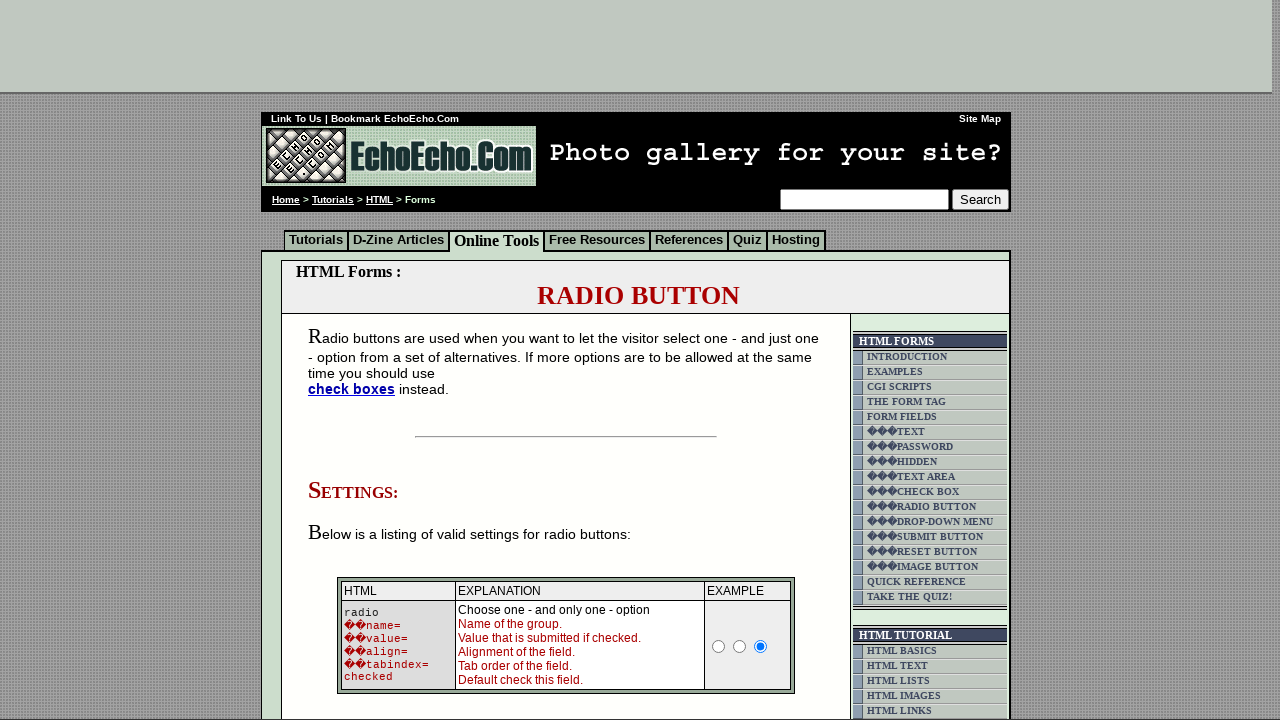

First radio button group (group1) loaded and located
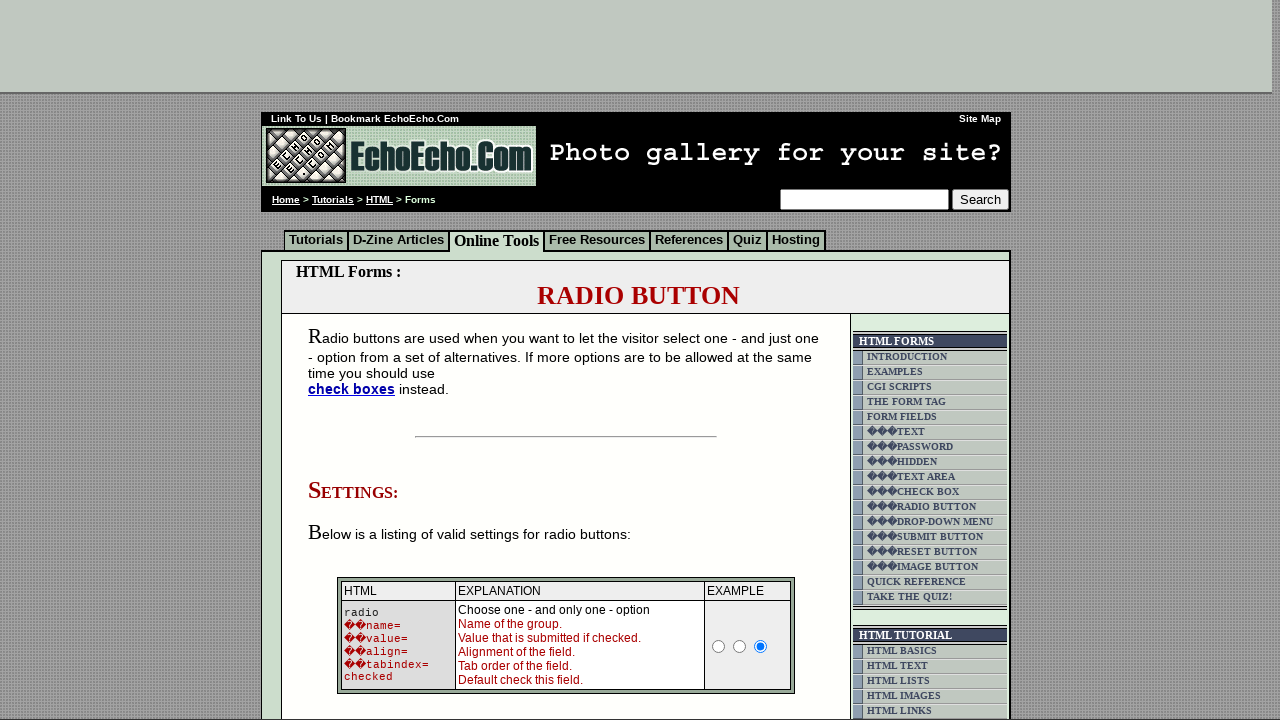

Group 1 contains 3 radio buttons
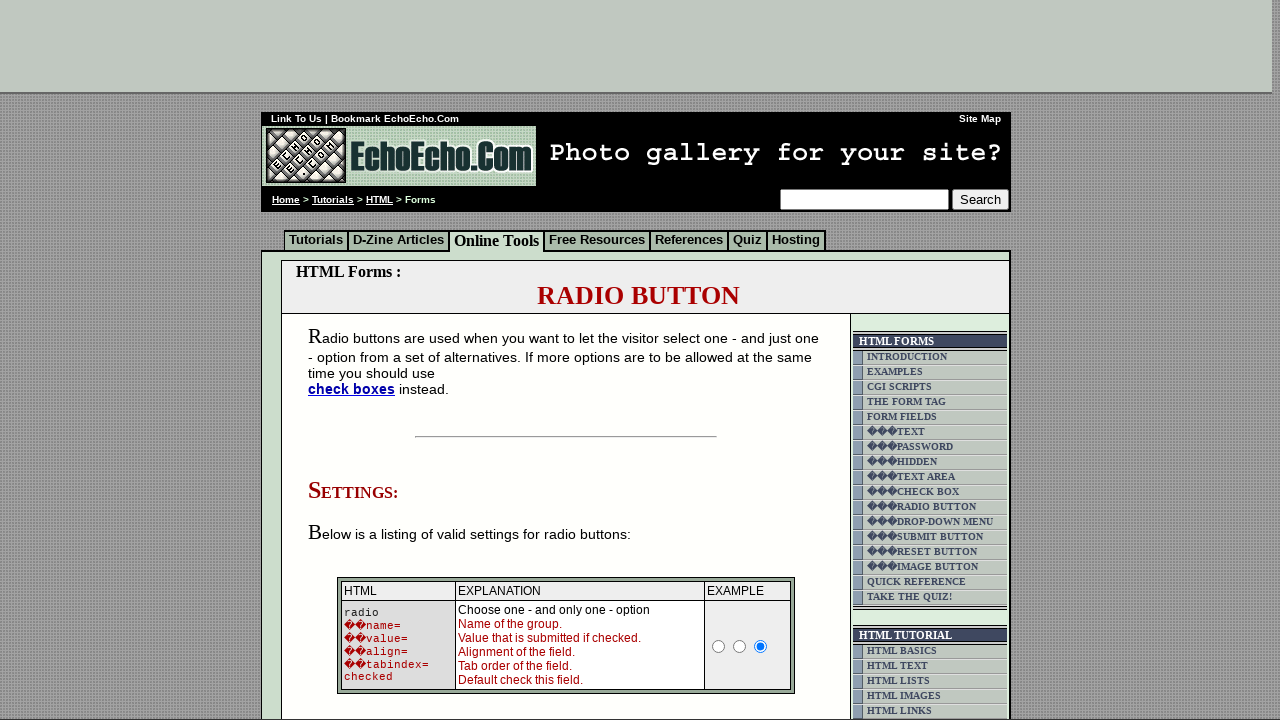

Group 1 radio button 0 has value: Milk
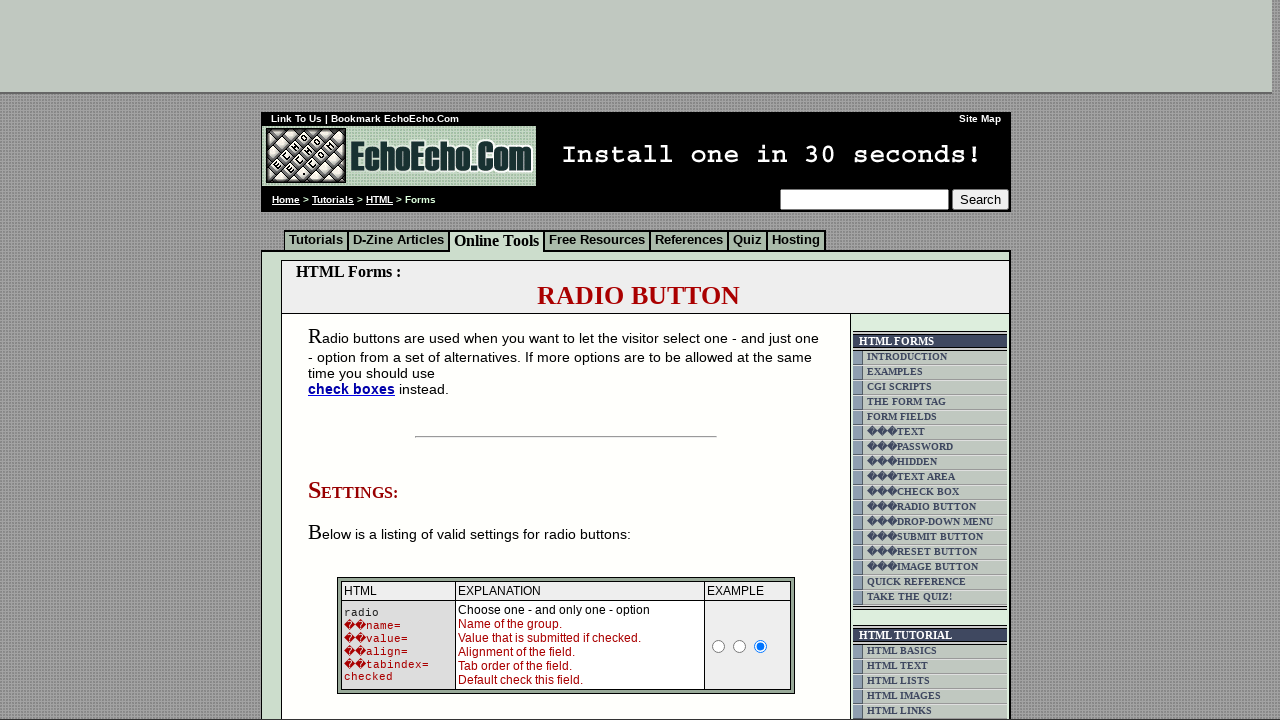

Group 1 radio button 1 has value: Butter
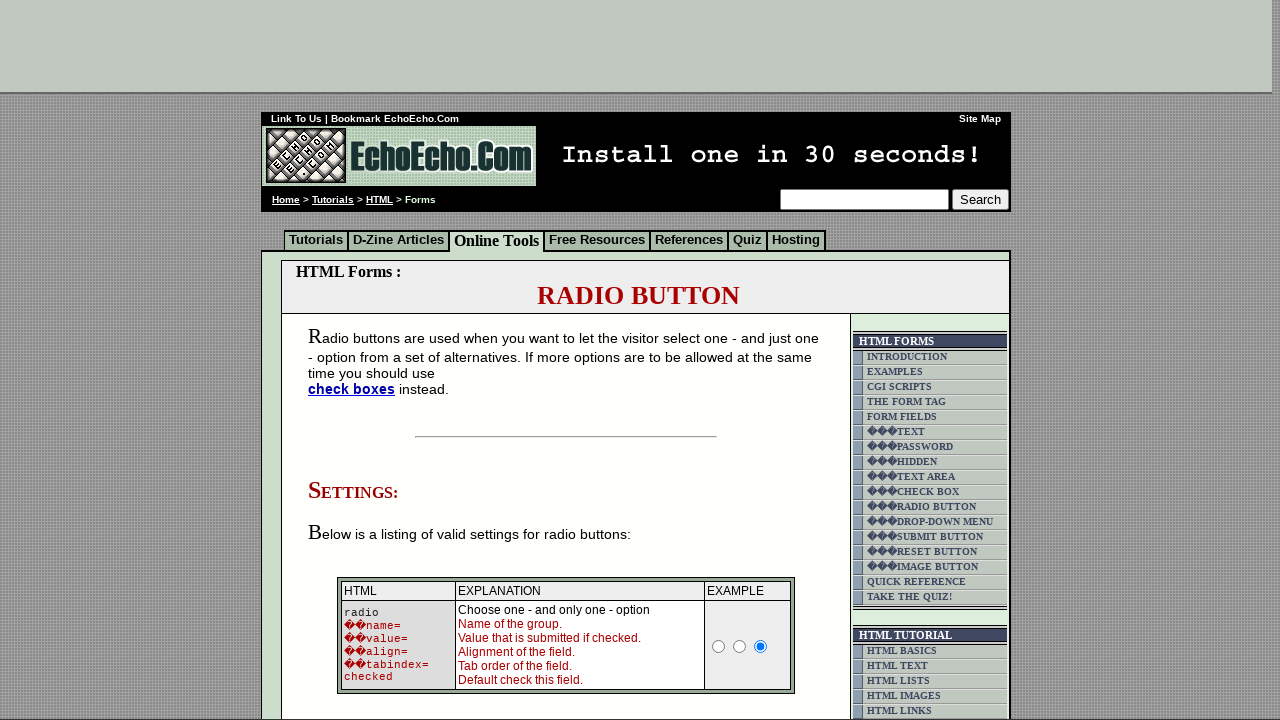

Group 1 radio button 2 has value: Cheese
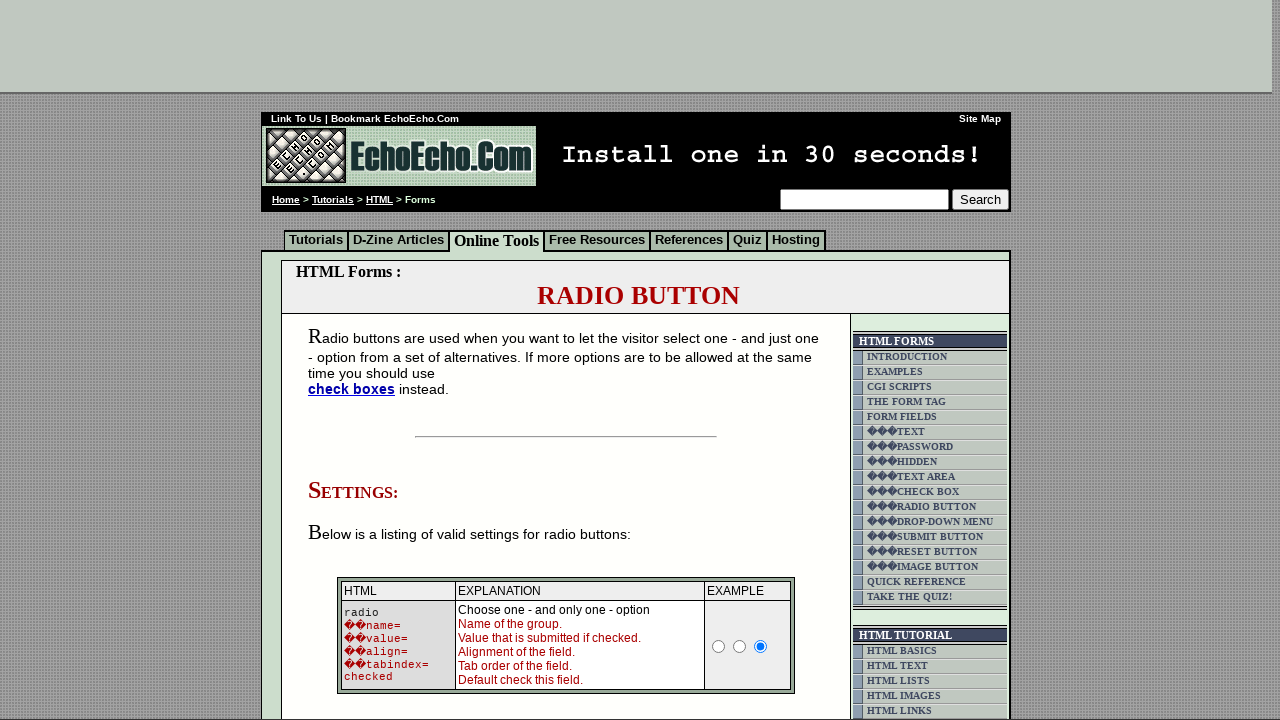

Second radio button group (group2) located
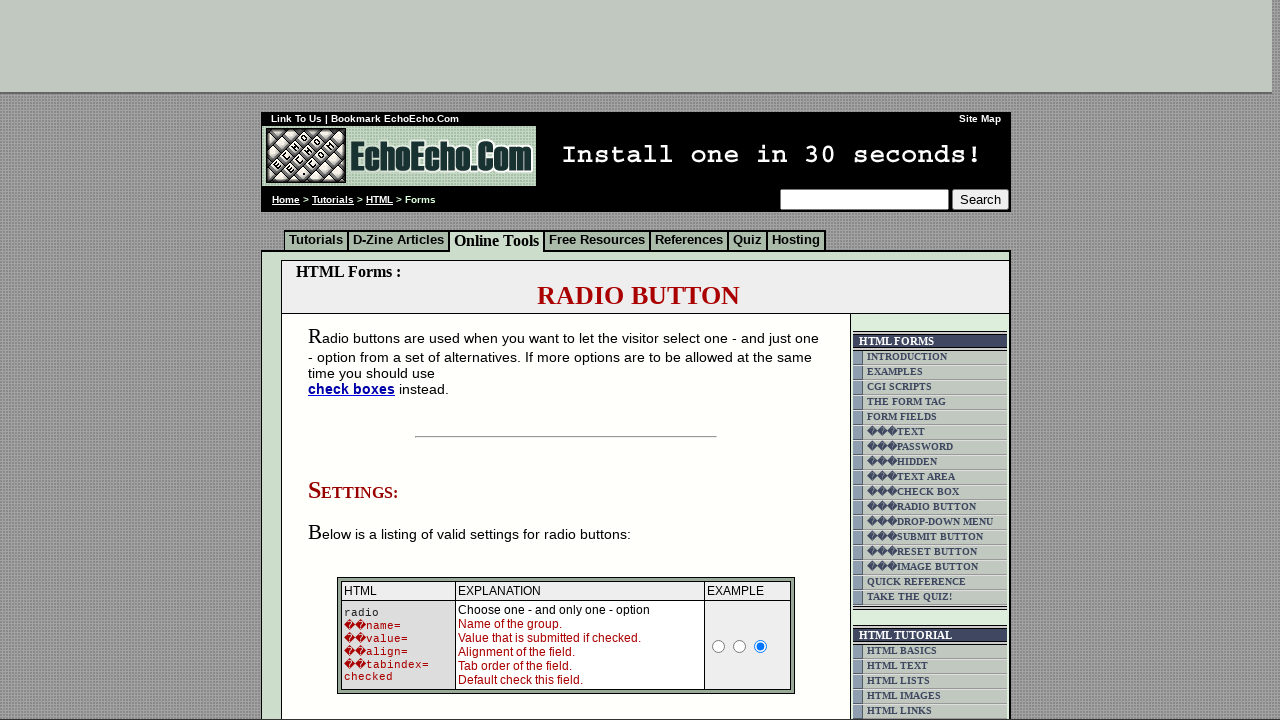

Group 2 contains 3 radio buttons
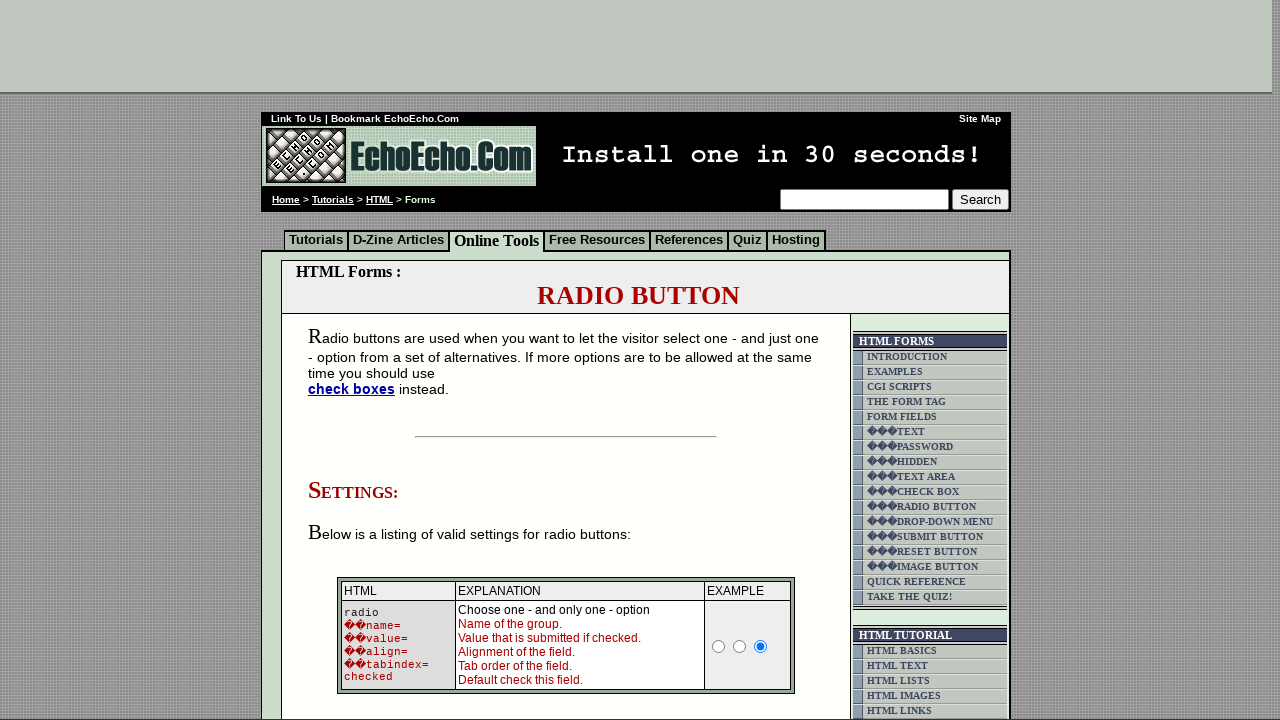

Group 2 radio button 0 has value: Water
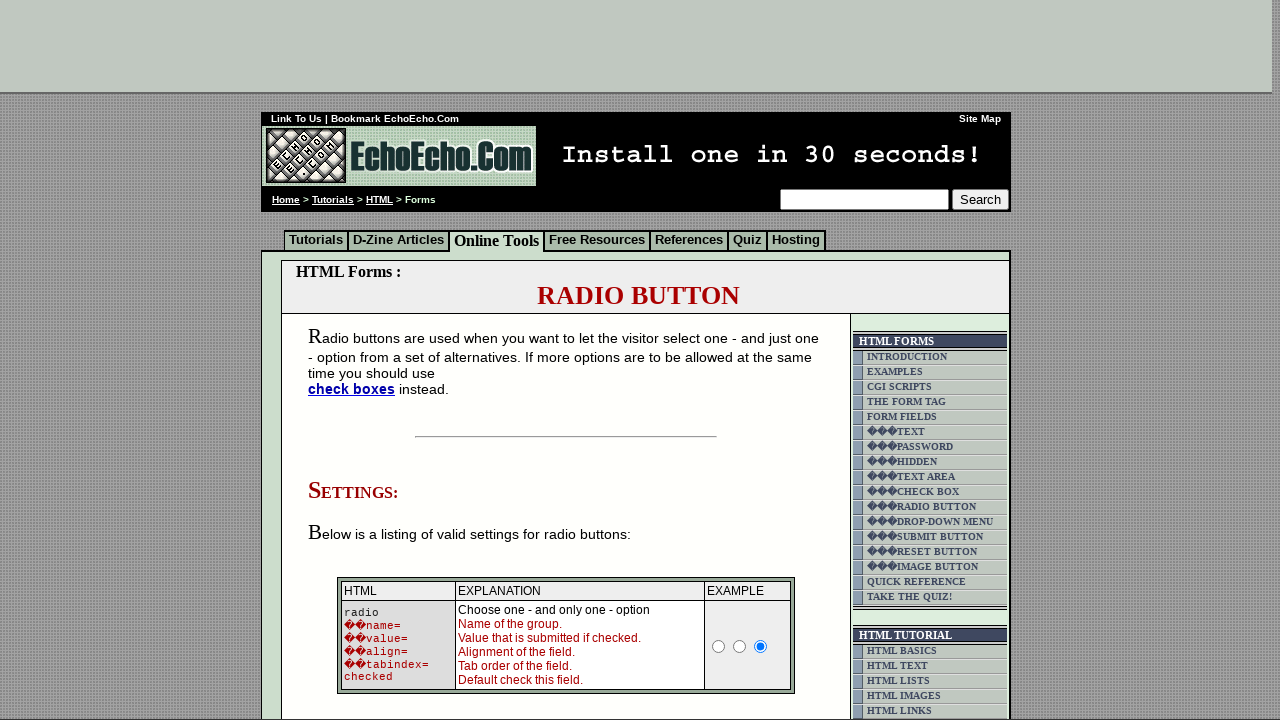

Group 2 radio button 1 has value: Beer
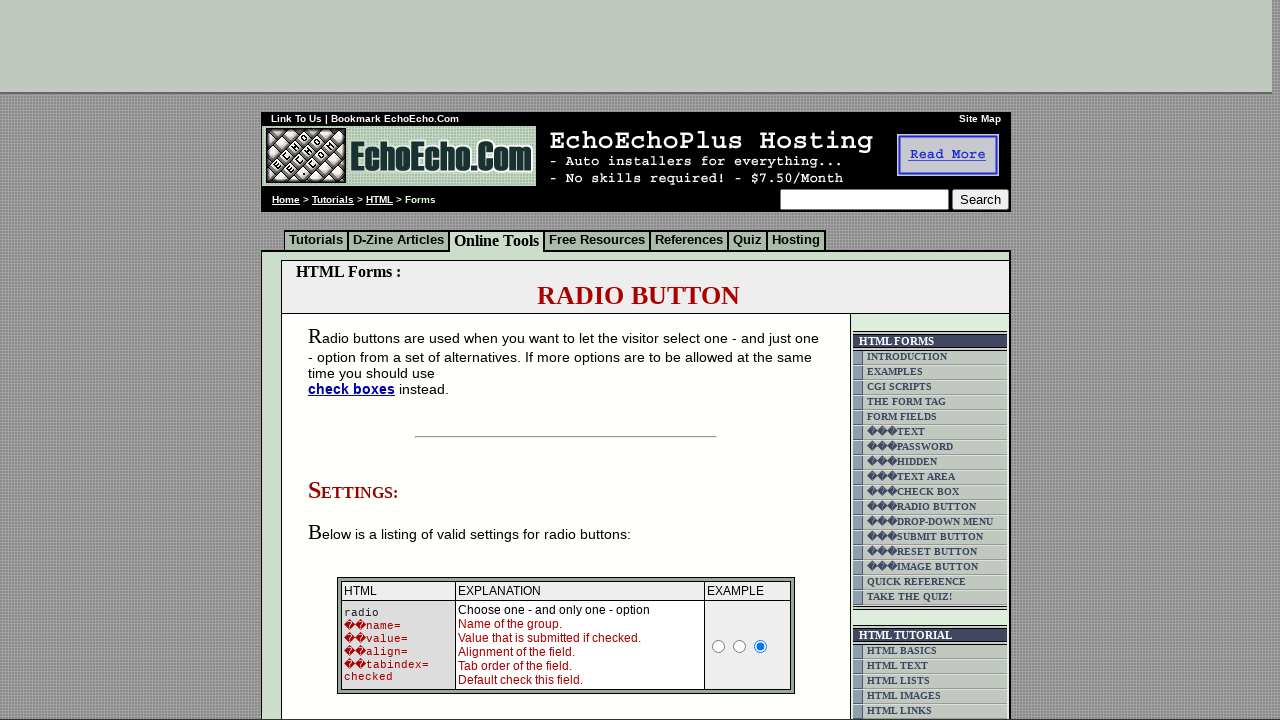

Group 2 radio button 2 has value: Wine
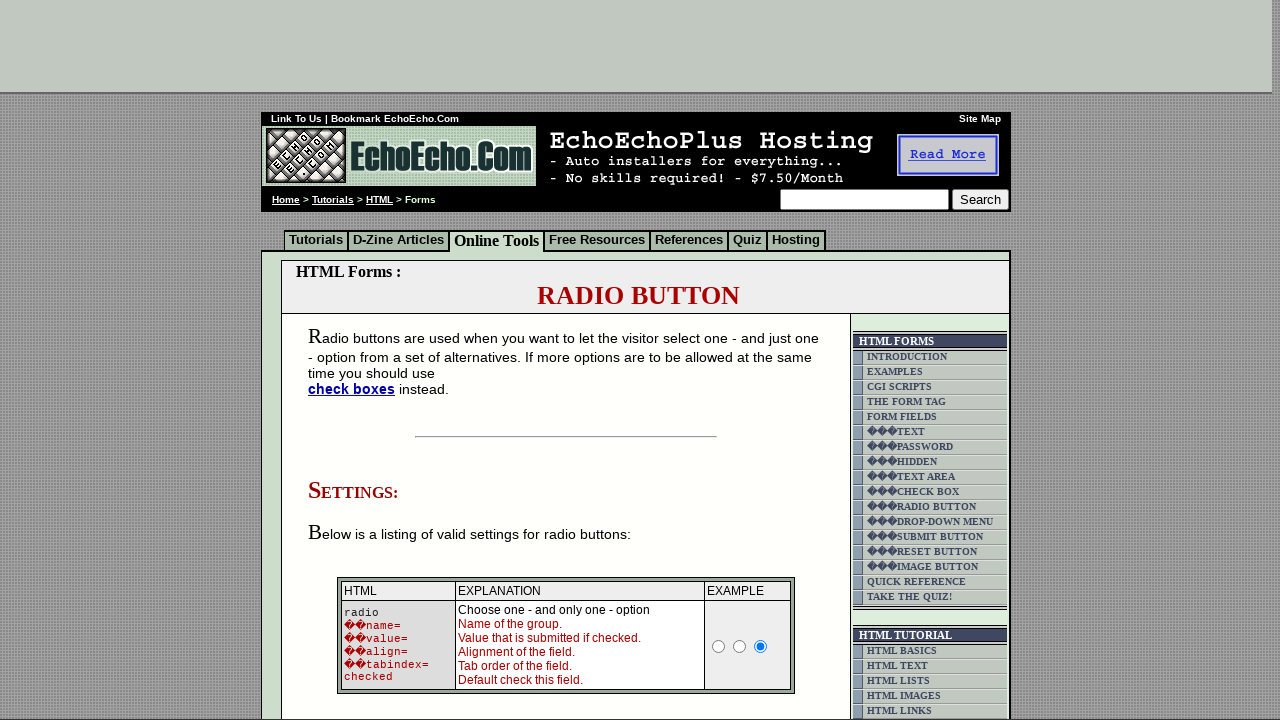

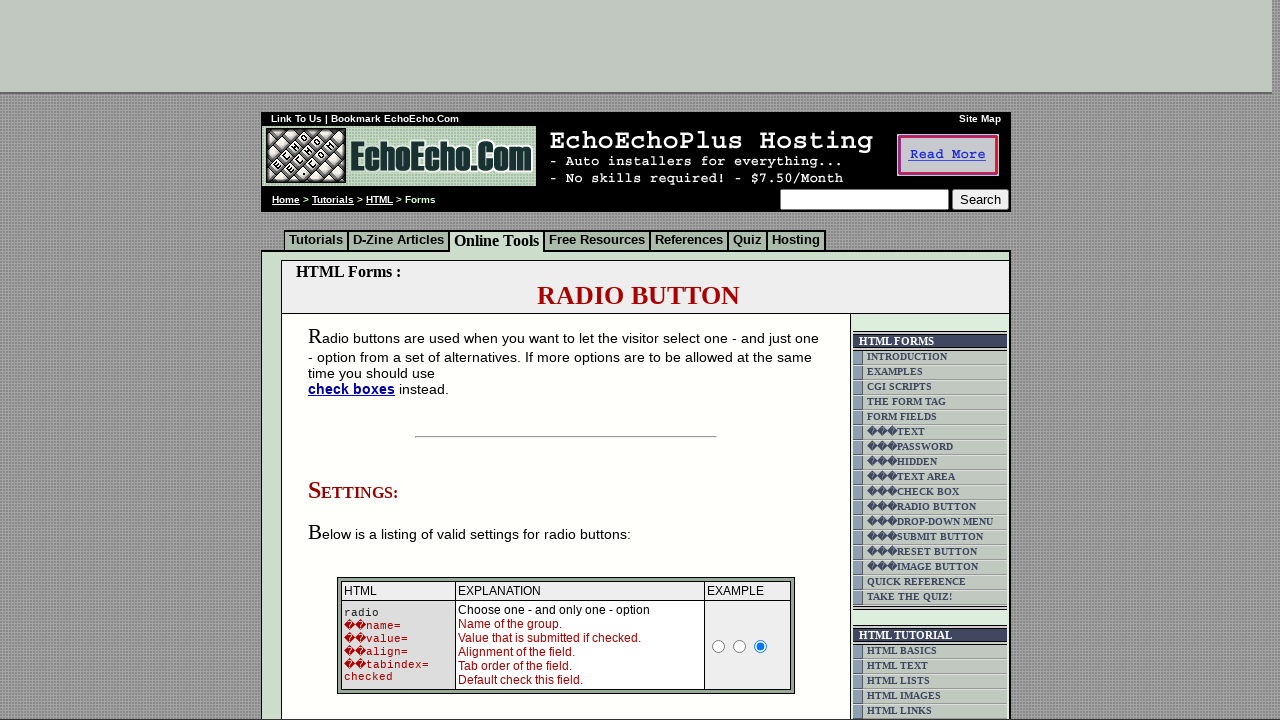